Tests interaction with JavaScript confirm dialogs by accepting and dismissing them and verifying the resulting messages

Starting URL: https://wcaquino.me/selenium/componentes.html

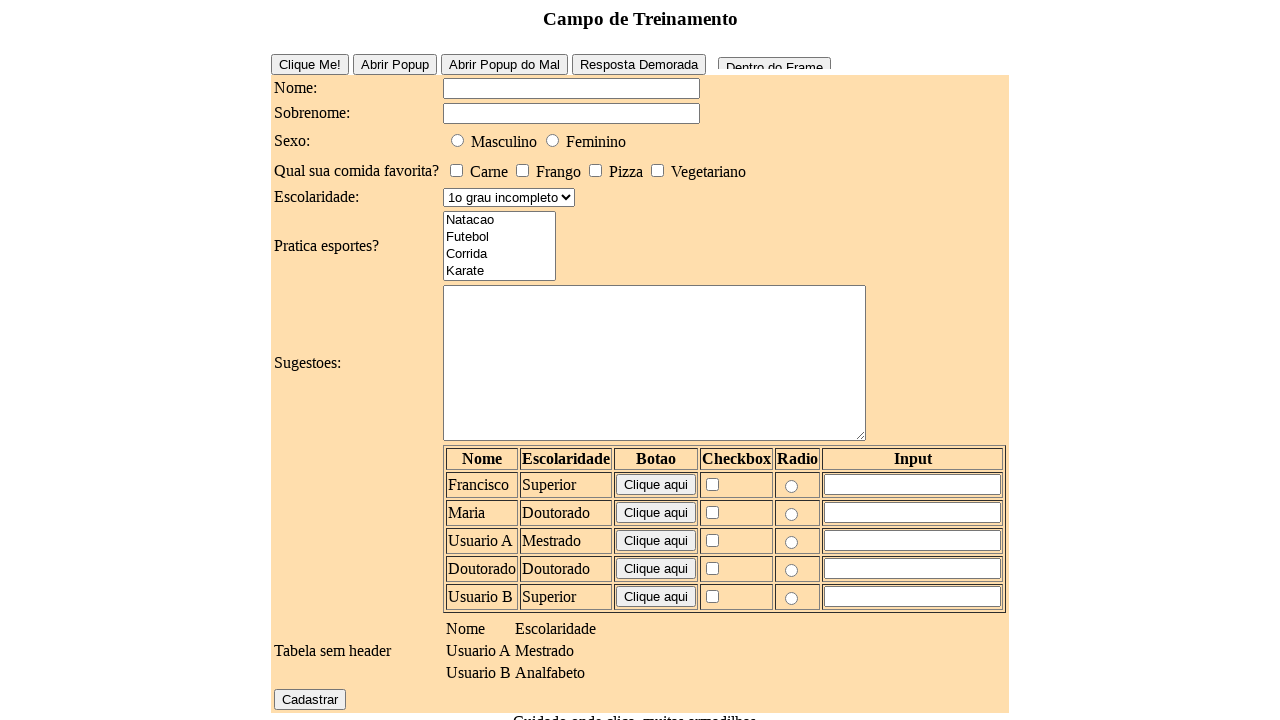

Set up dialog handler to accept confirm dialogs
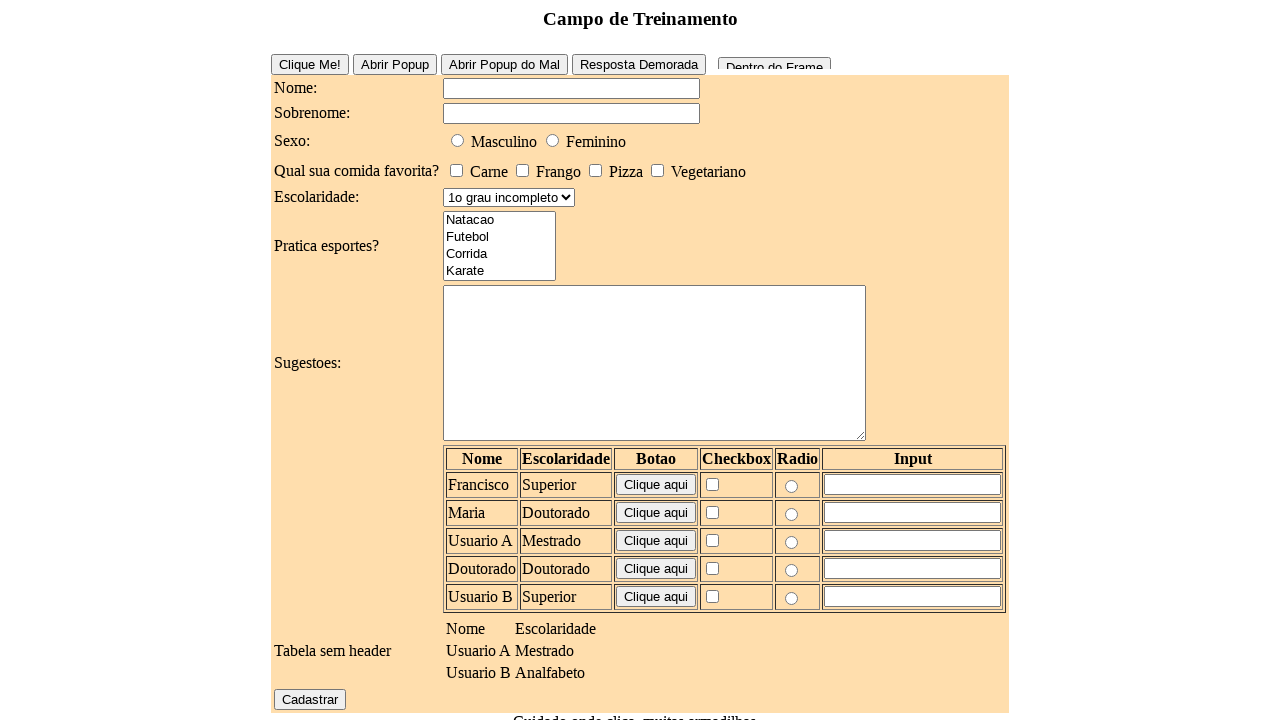

Clicked confirm button to trigger first dialog at (632, 641) on #confirm
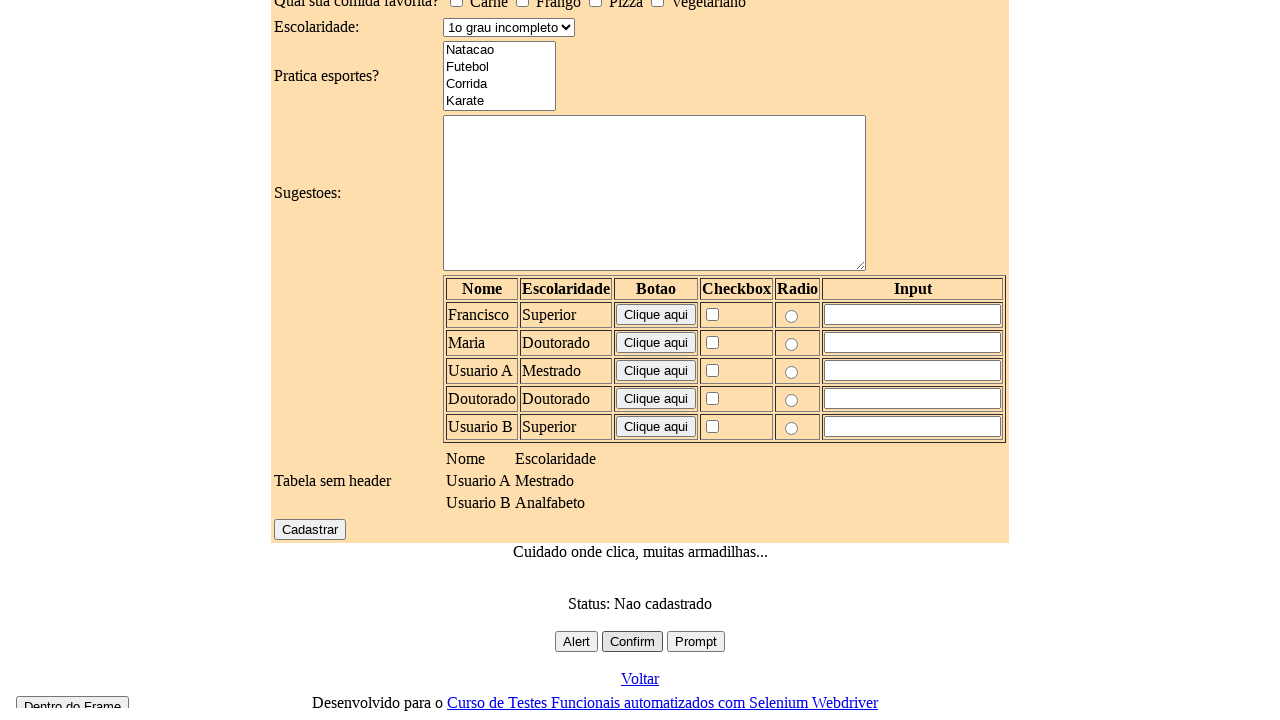

Waited 500ms for dialog chain to complete
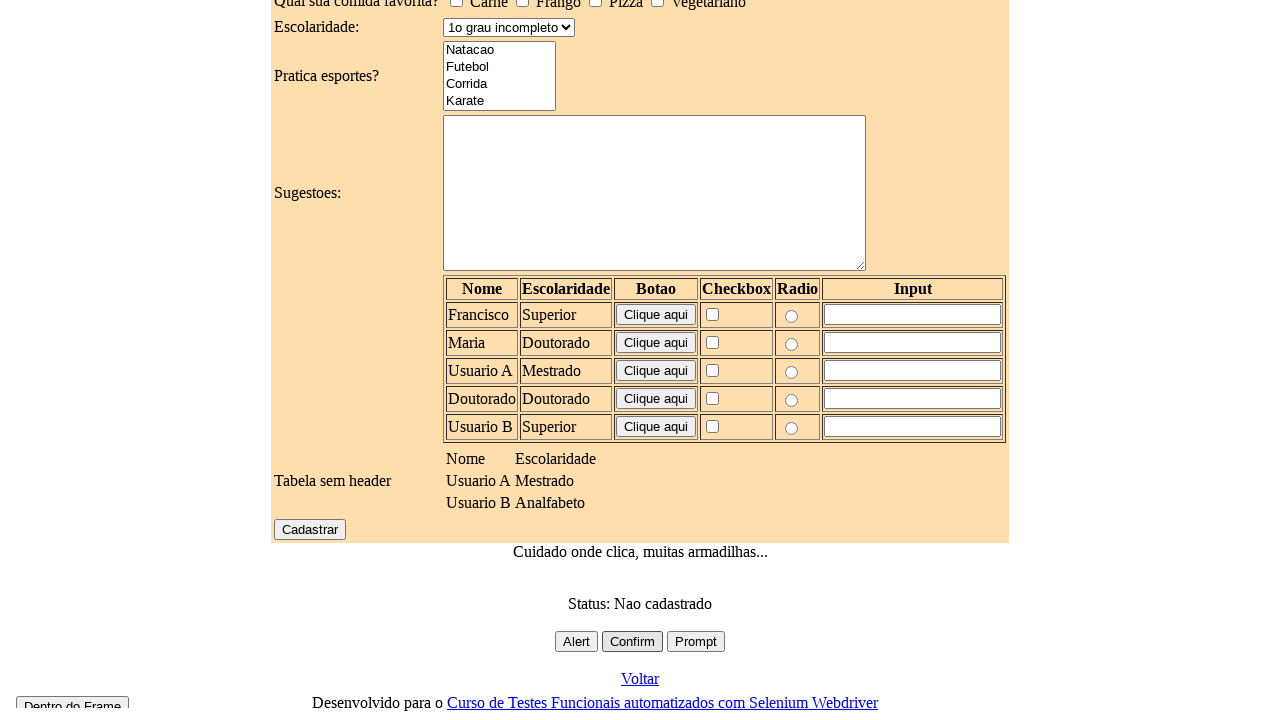

Removed previous dialog accept handler
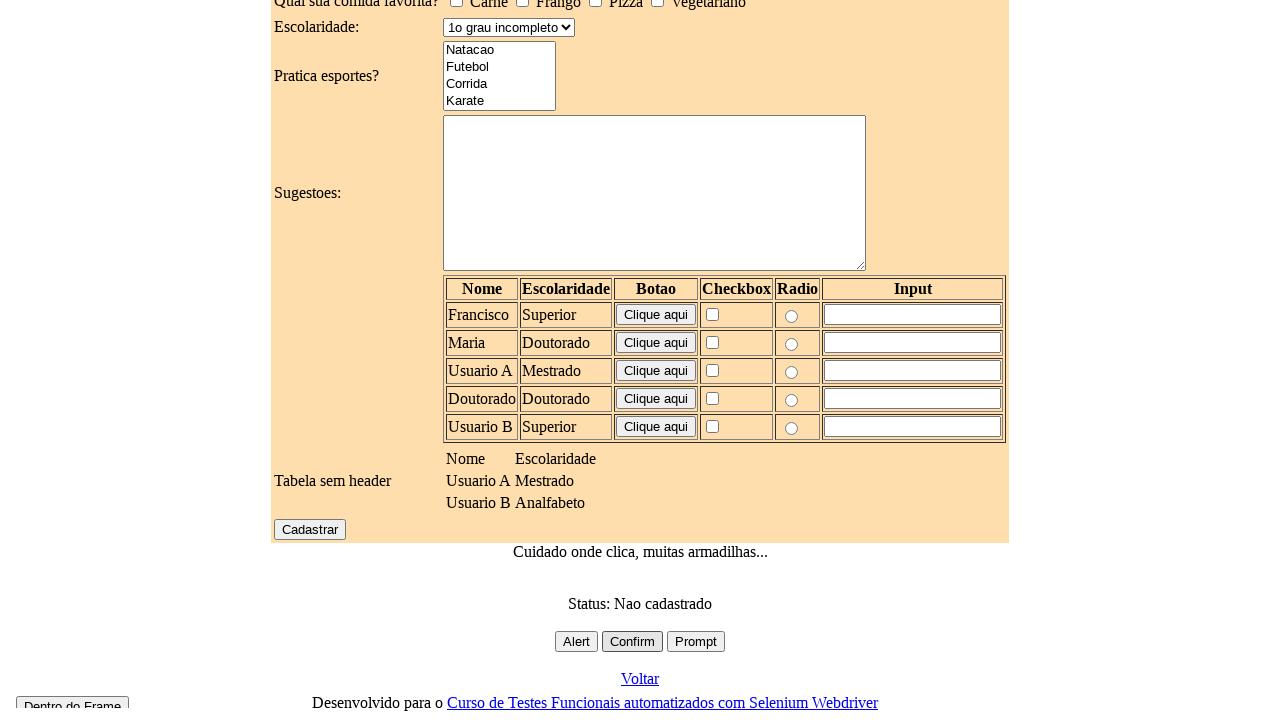

Set up new dialog handler to dismiss confirm dialogs
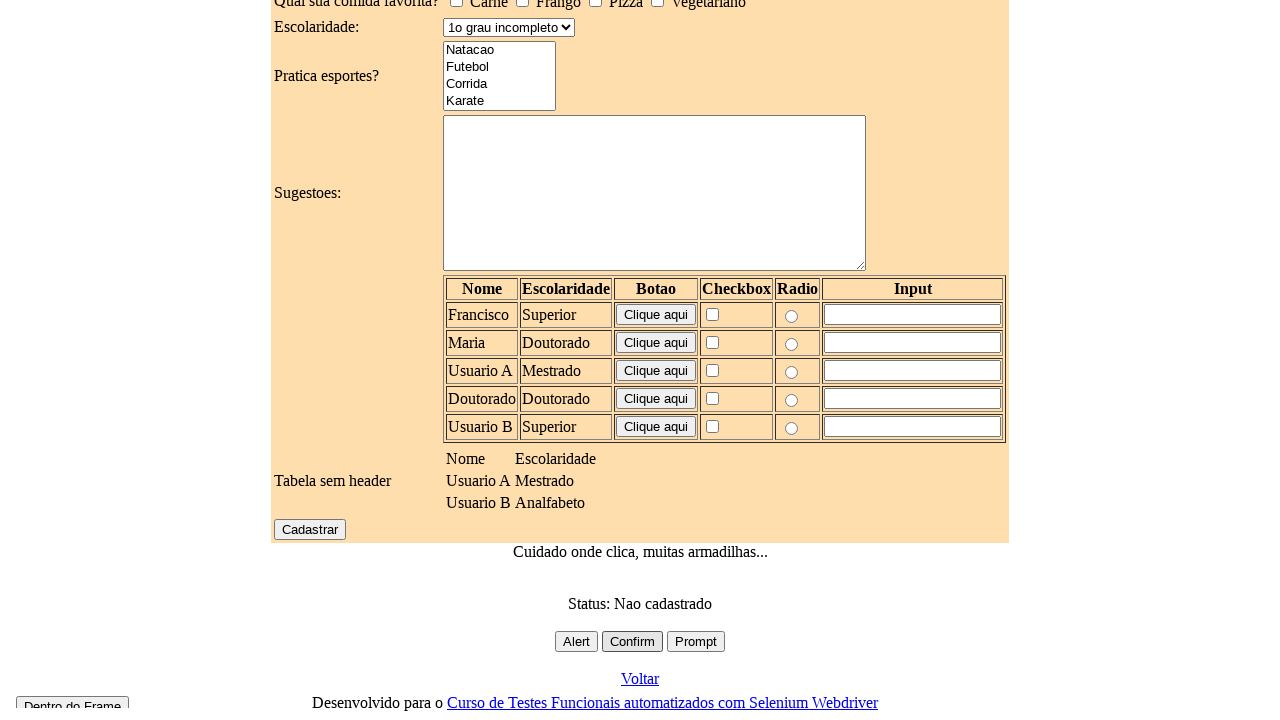

Clicked confirm button to trigger second dialog for dismiss test at (632, 641) on #confirm
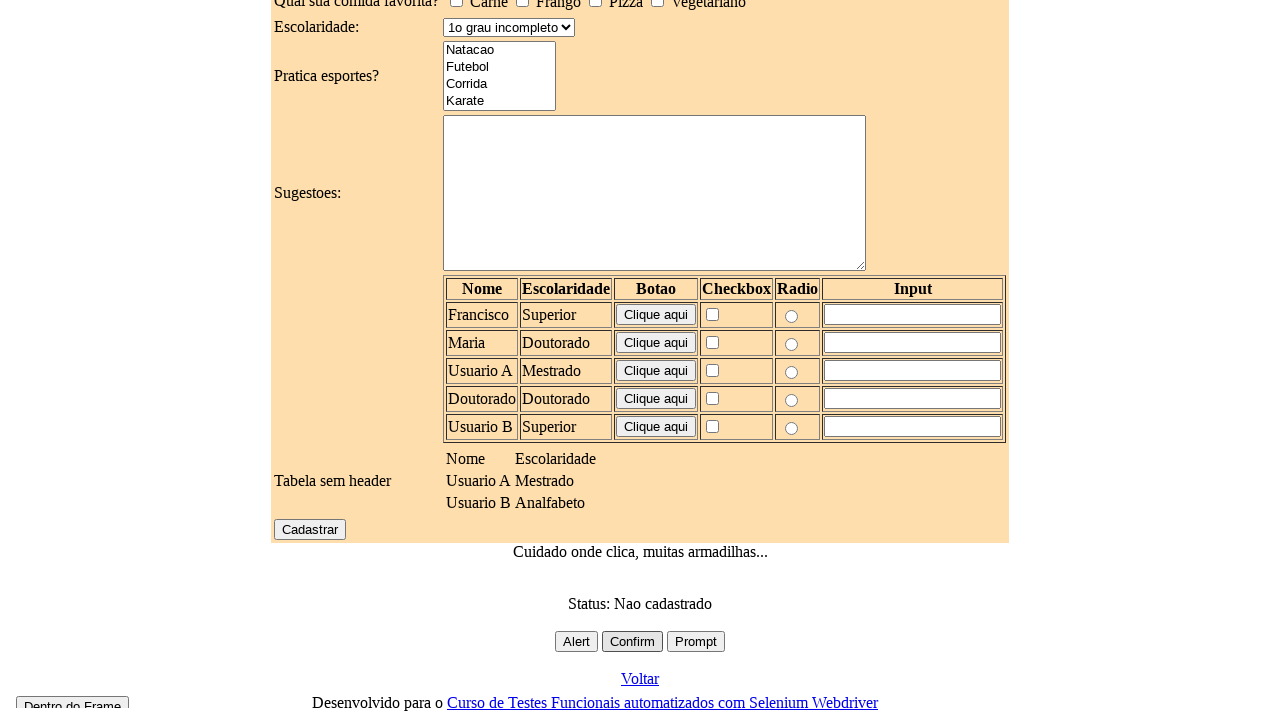

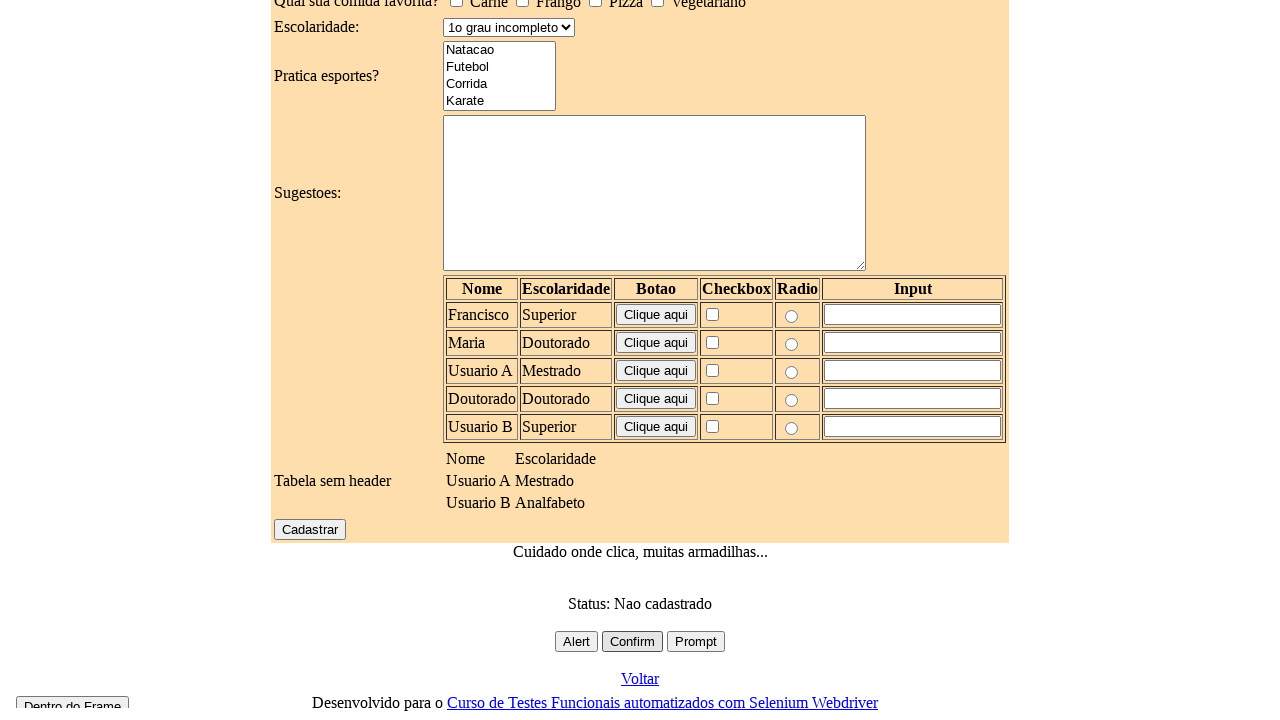